Navigates to YouTube homepage and maximizes the browser window

Starting URL: https://www.youtube.com/

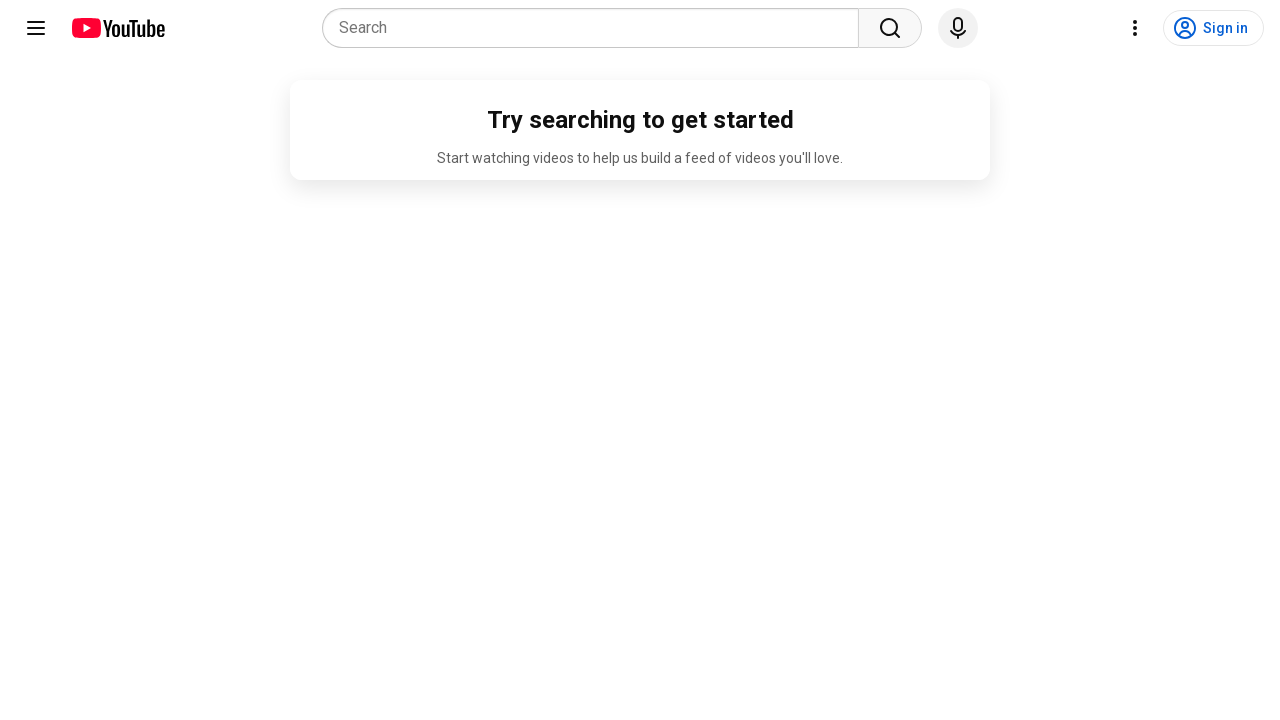

Maximized browser window to 1920x1080
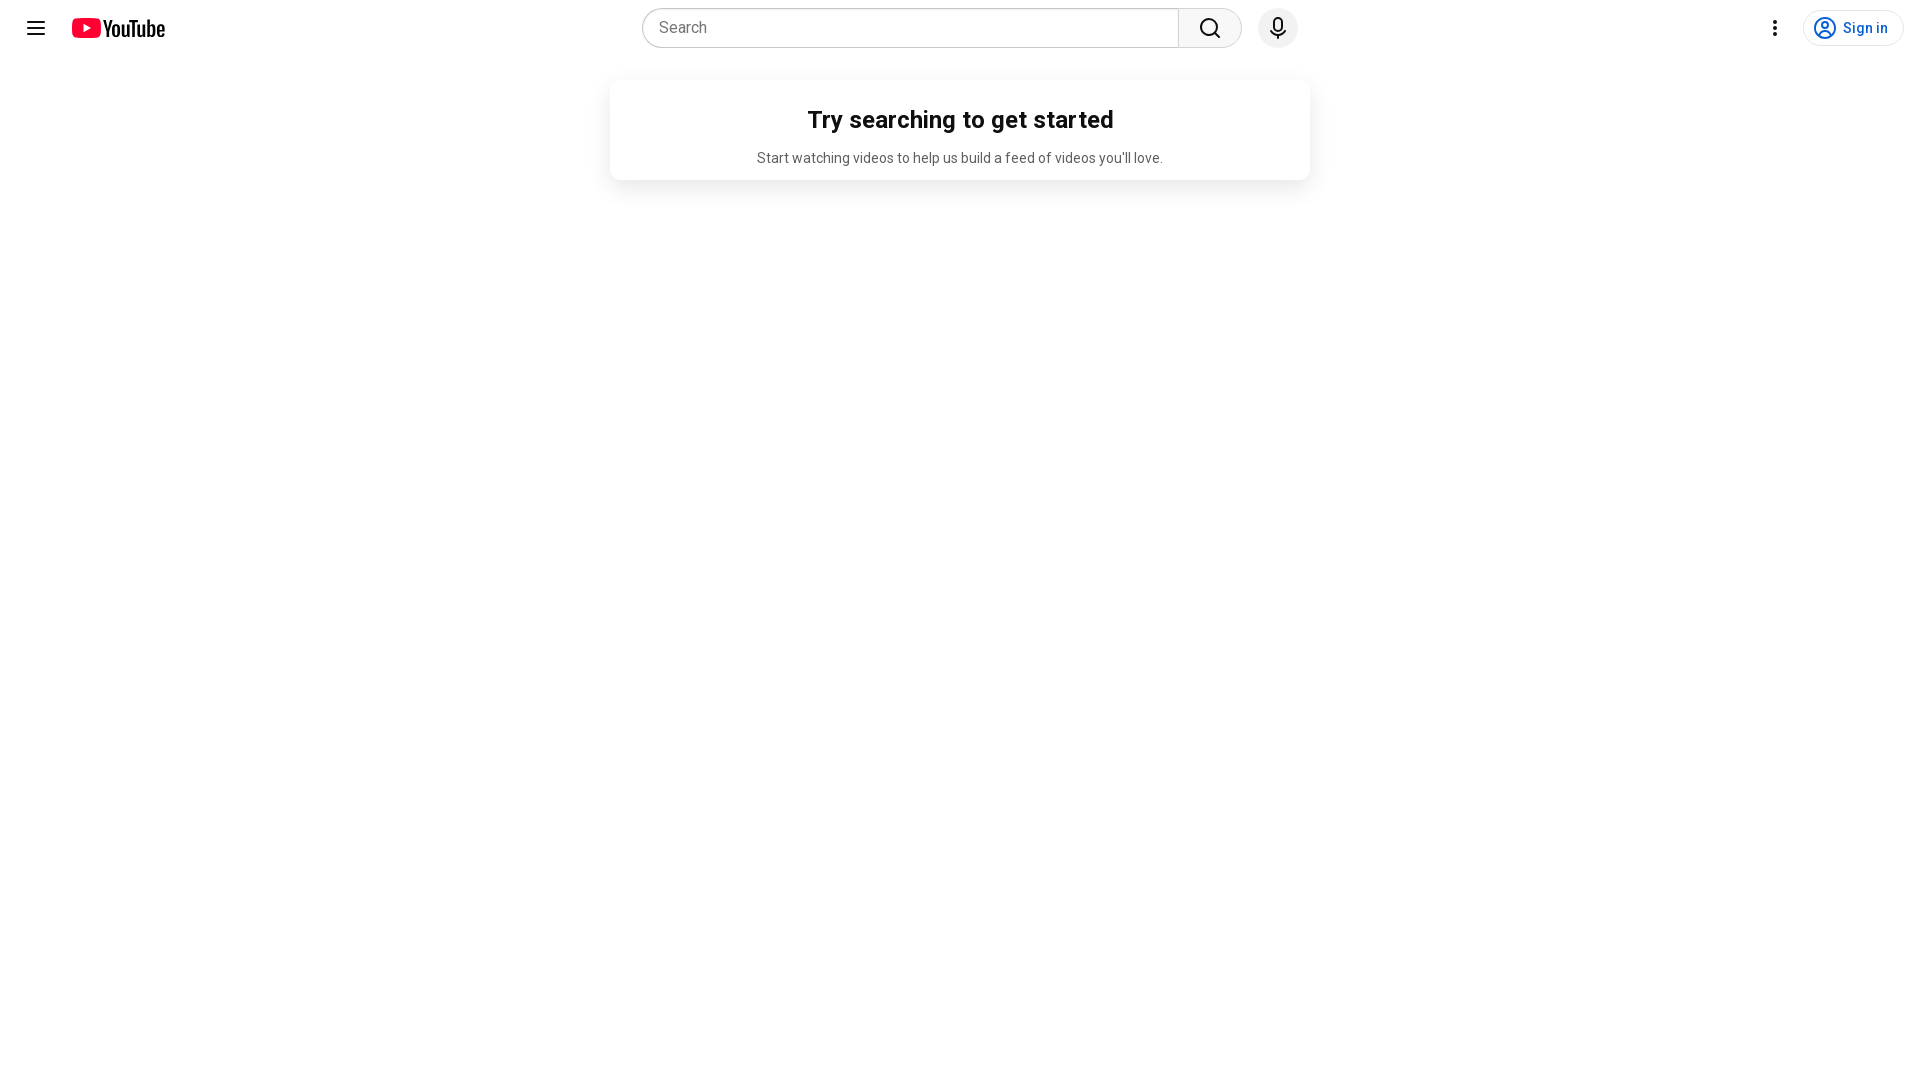

YouTube homepage fully loaded (domcontentloaded)
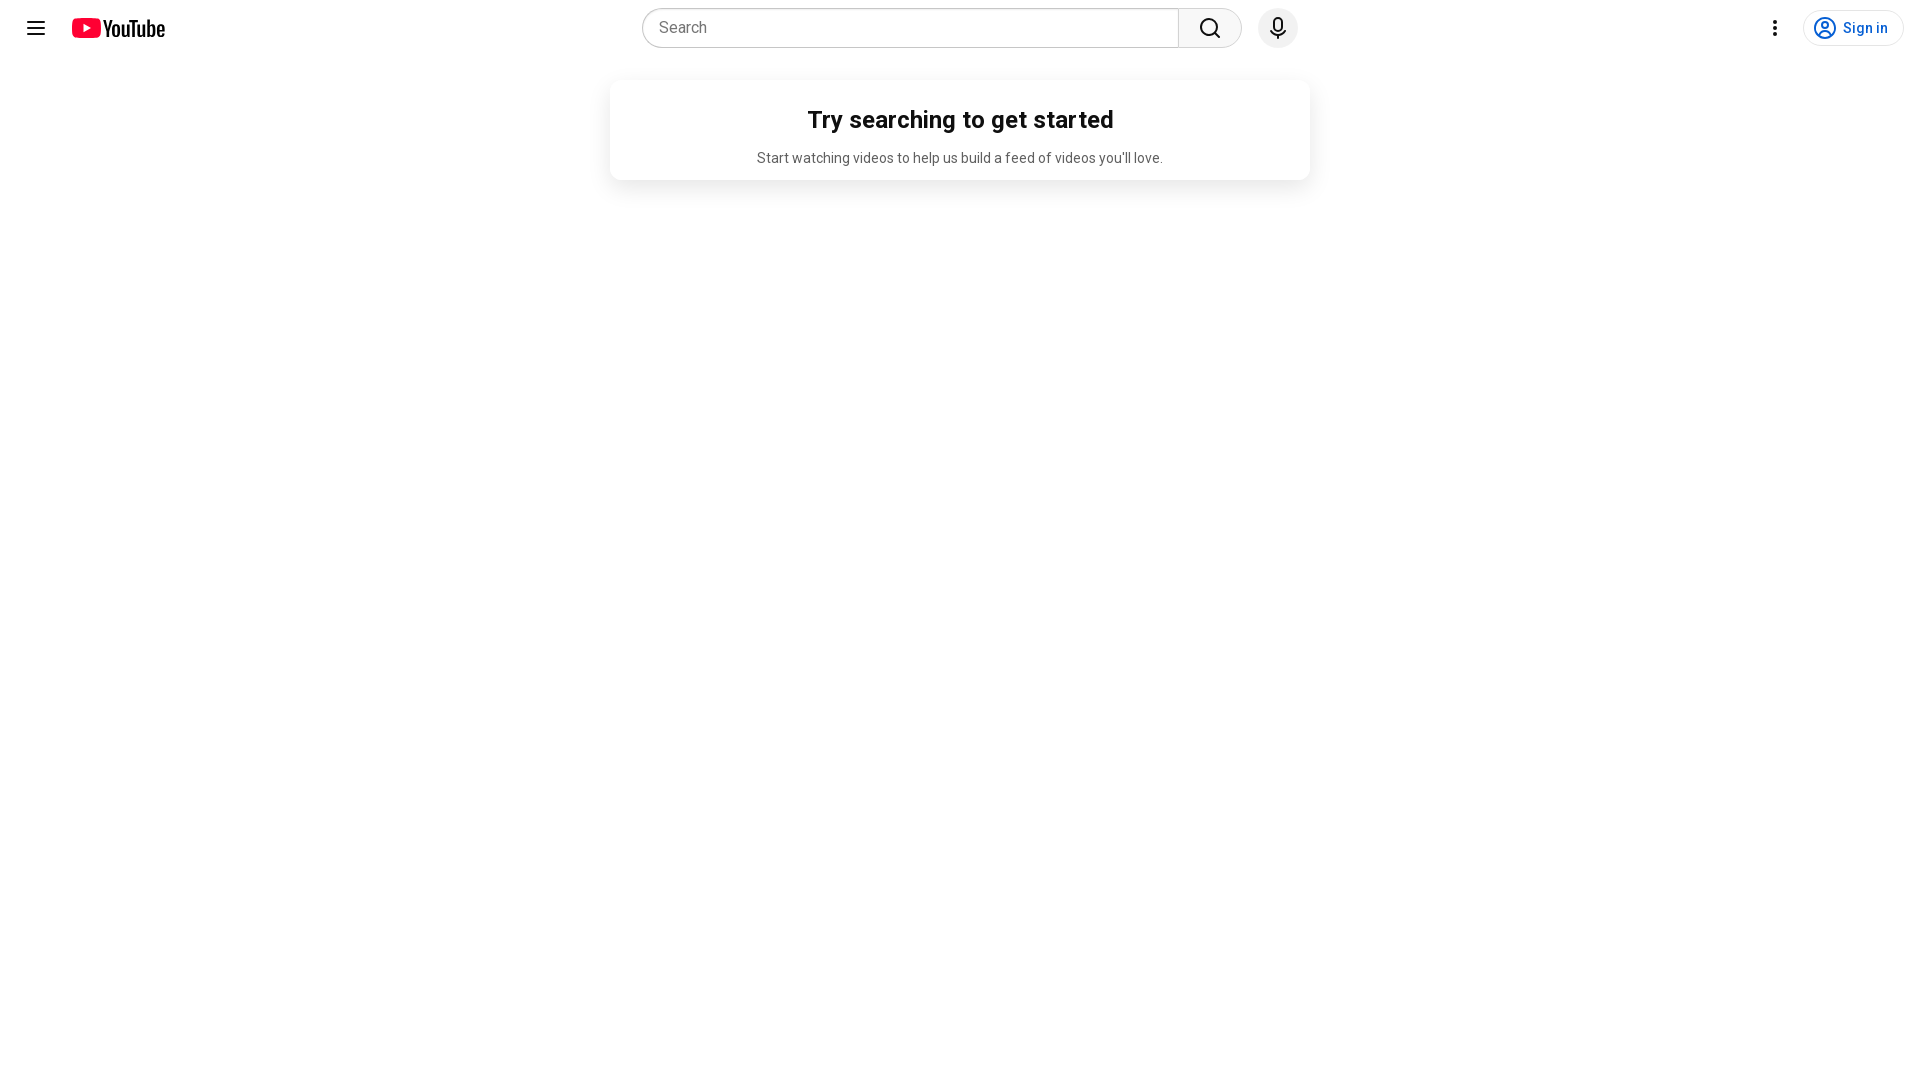

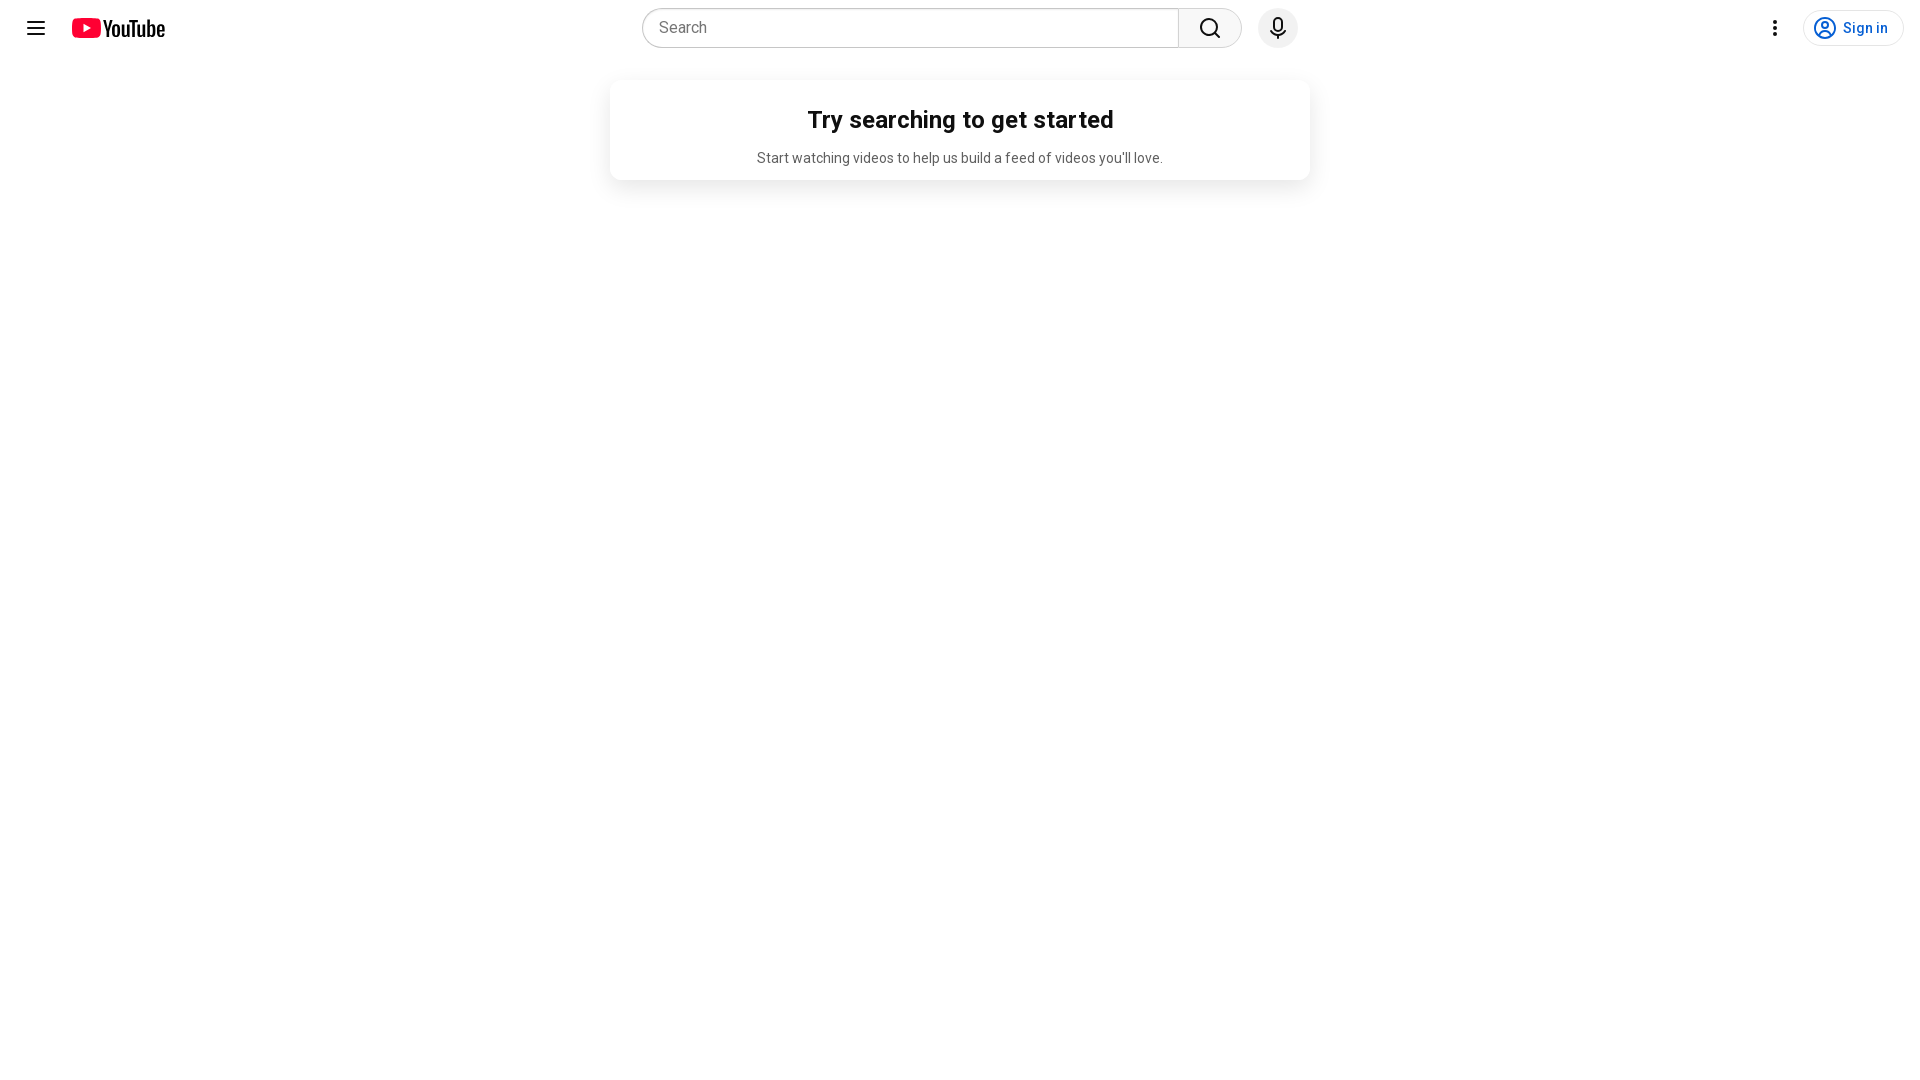